Tests JavaScript confirm alert dismissal by clicking a button that triggers a confirm dialog, dismissing the alert by clicking Cancel, and verifying the result message displays "You clicked: Cancel"

Starting URL: https://testcenter.techproeducation.com/index.php?page=javascript-alerts

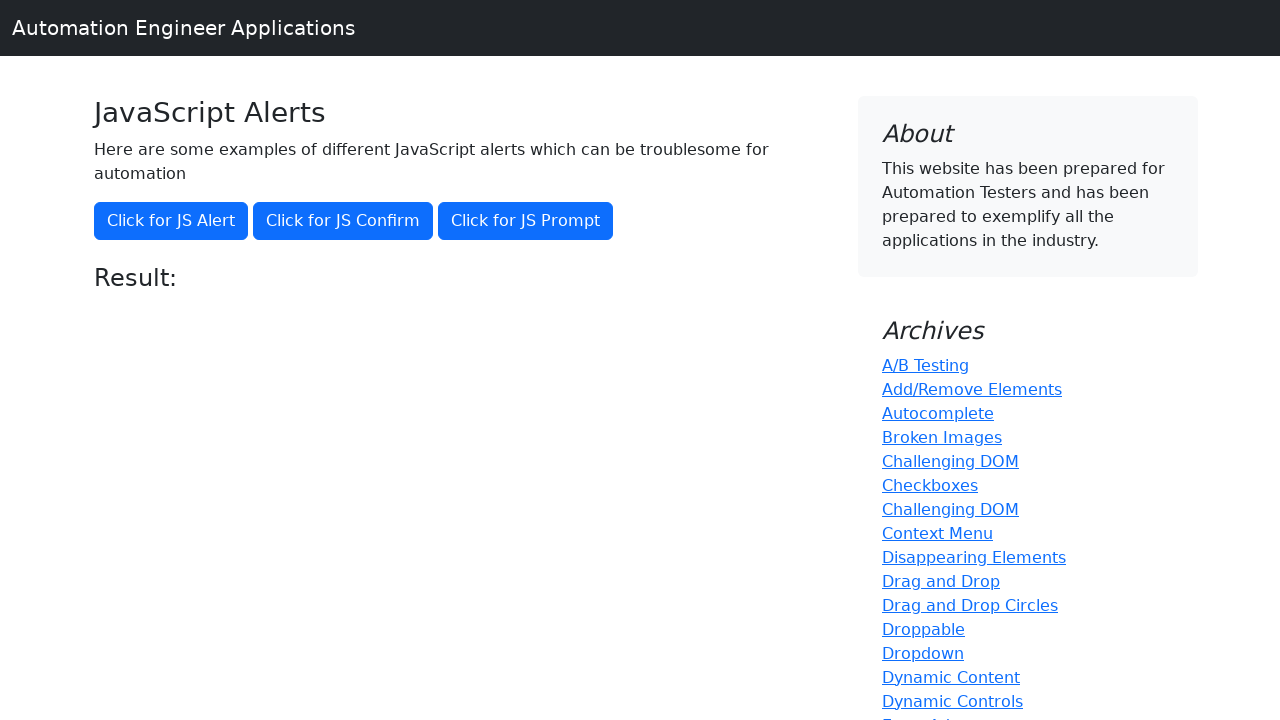

Clicked button to trigger JavaScript confirm alert at (343, 221) on xpath=//button[@onclick='jsConfirm()']
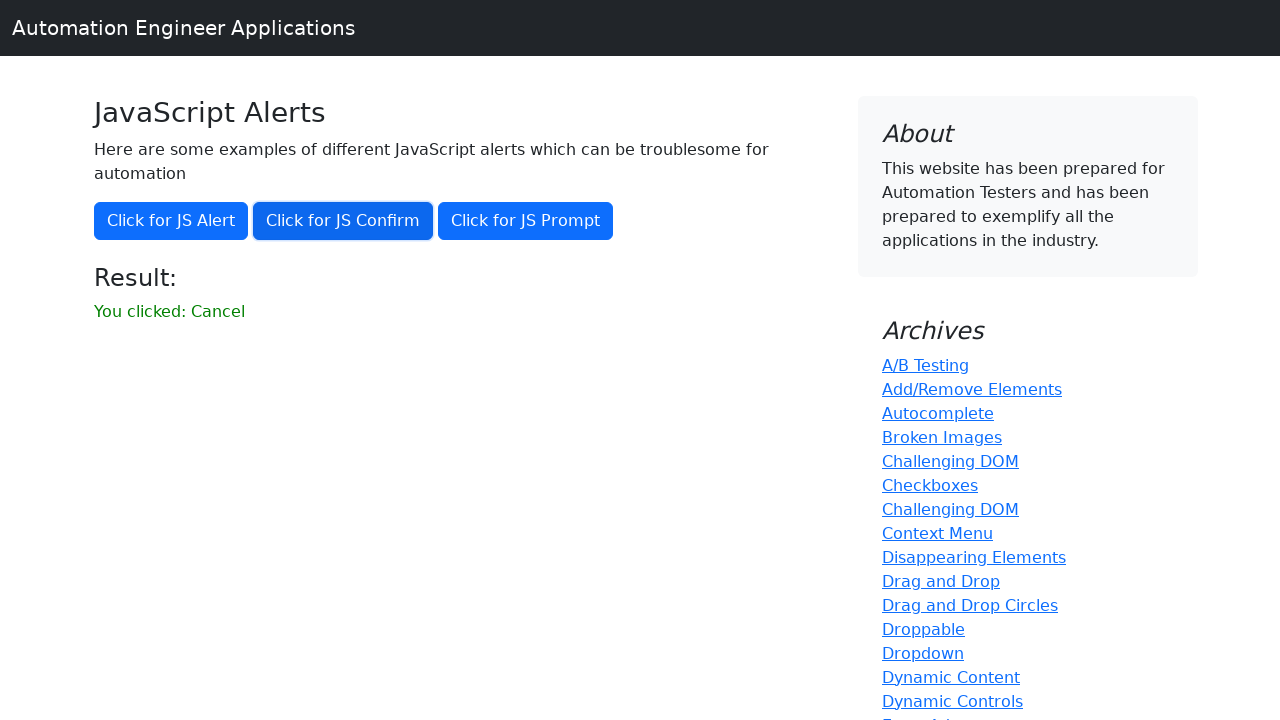

Set up dialog handler to dismiss confirm alert
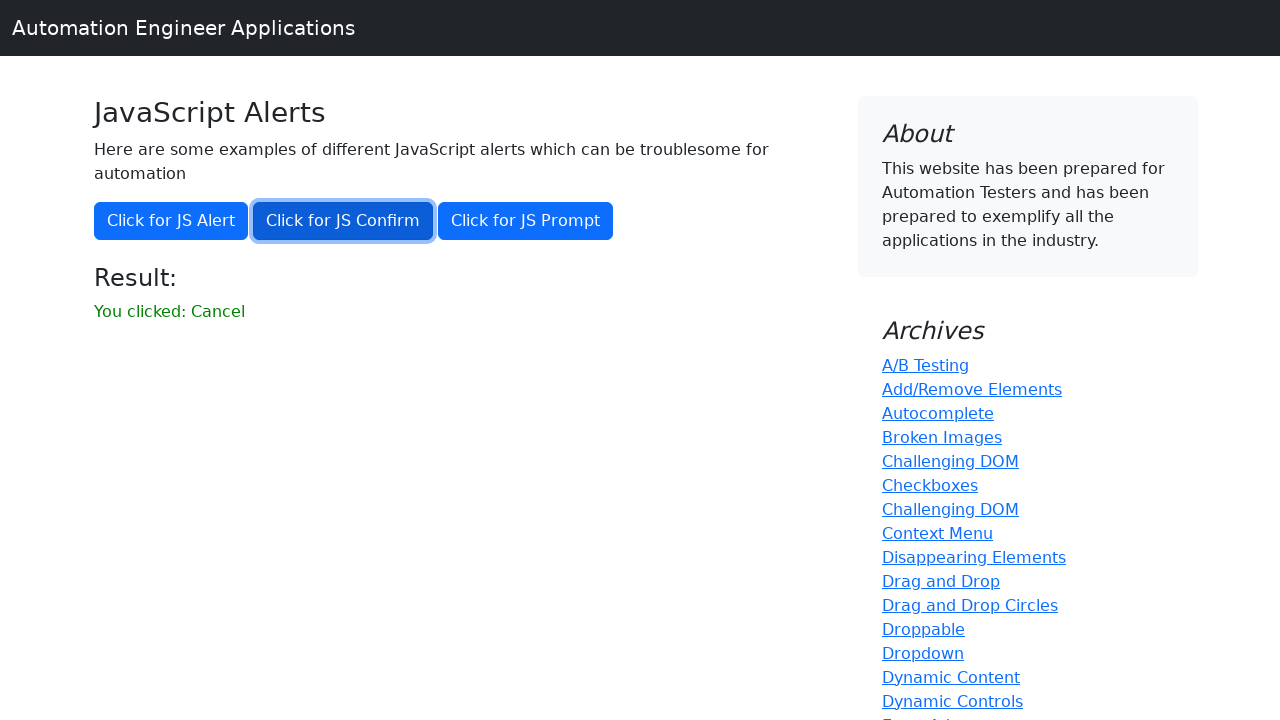

Clicked button again to trigger confirm dialog with handler active at (343, 221) on xpath=//button[@onclick='jsConfirm()']
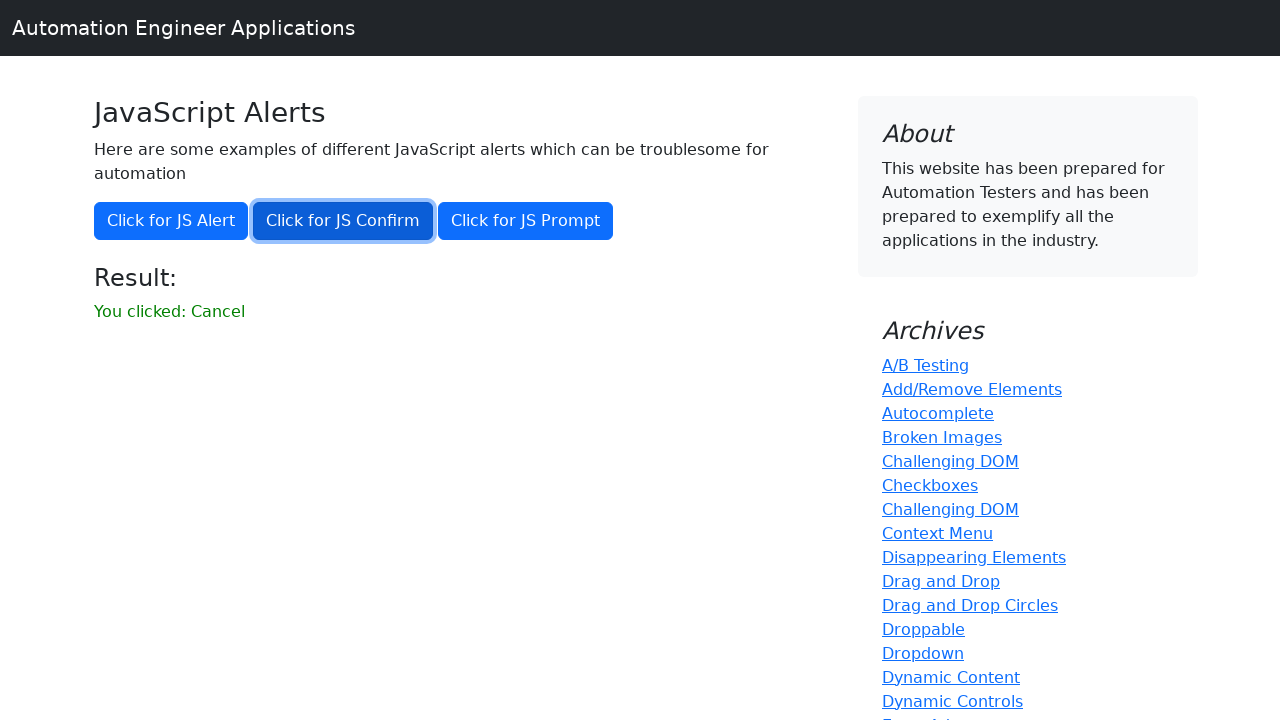

Waited for result message element to appear
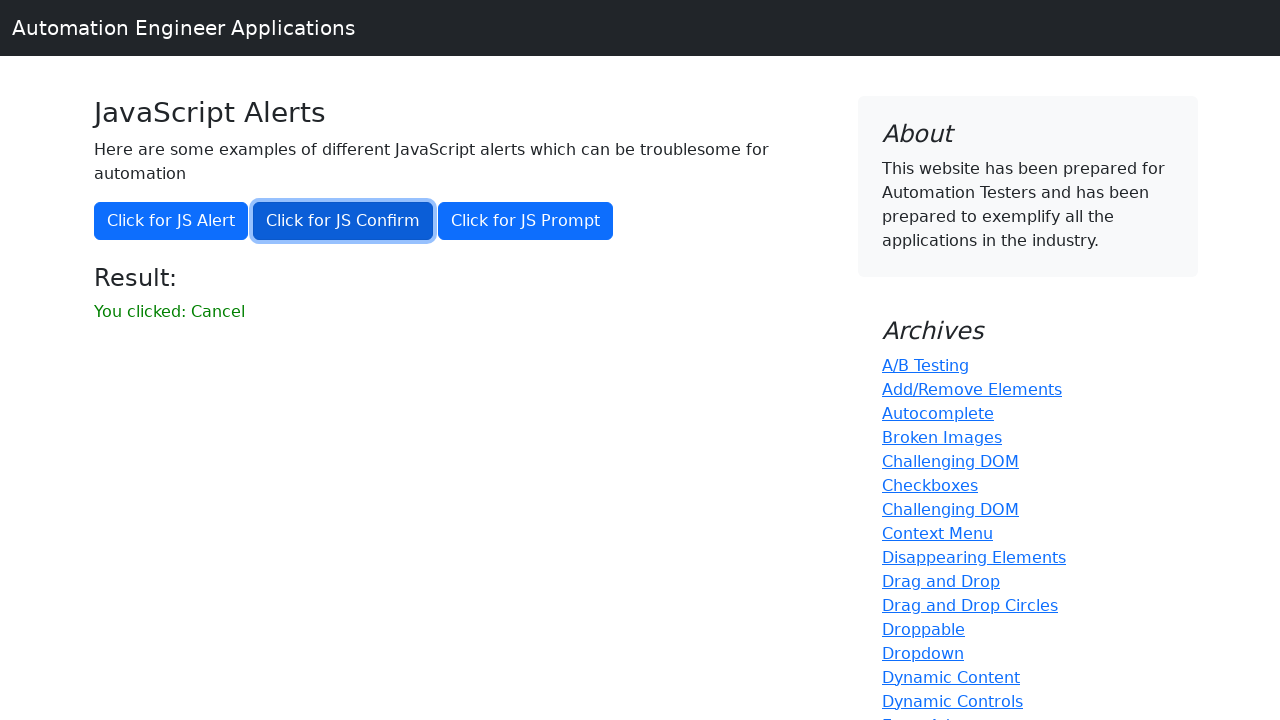

Retrieved result text: 'You clicked: Cancel'
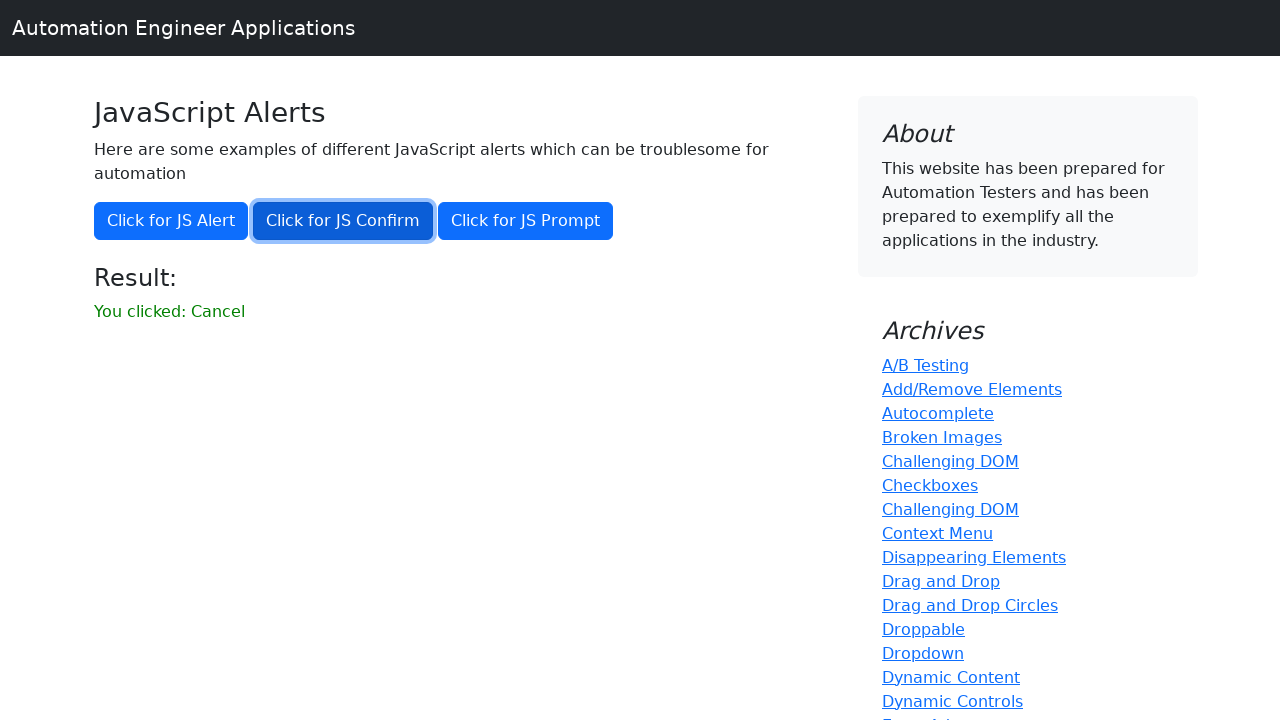

Verified result message displays 'You clicked: Cancel'
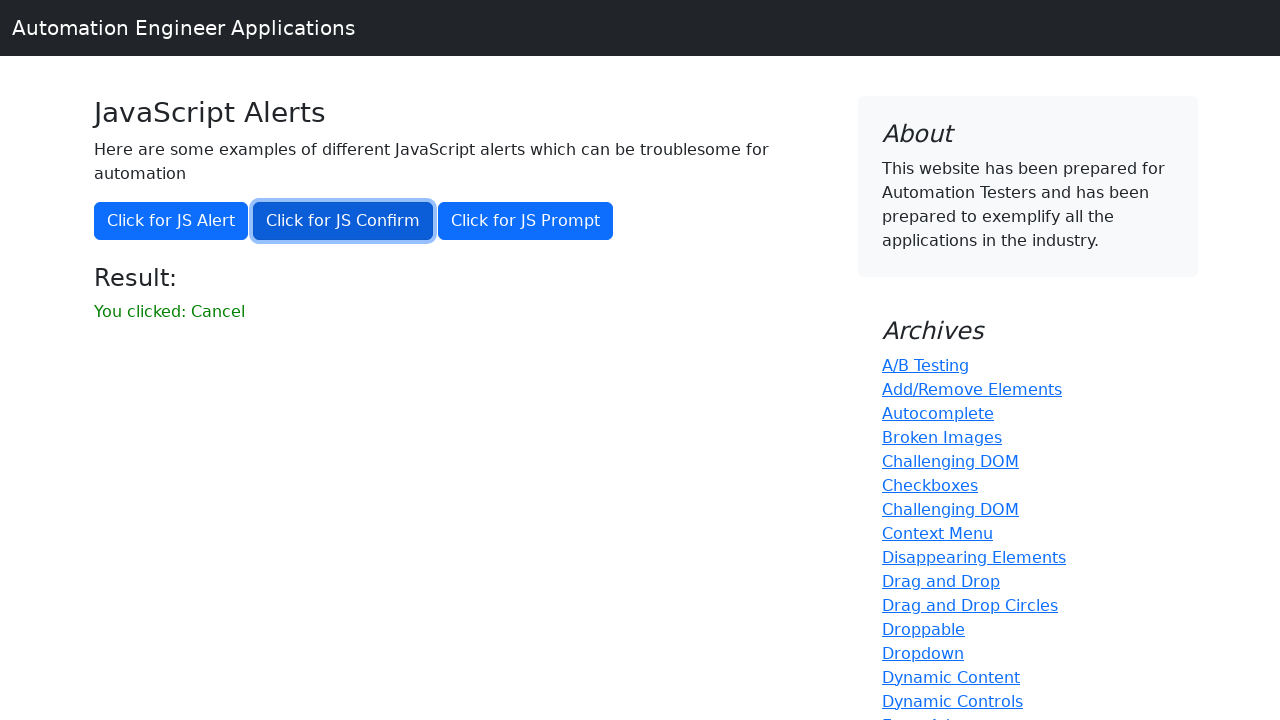

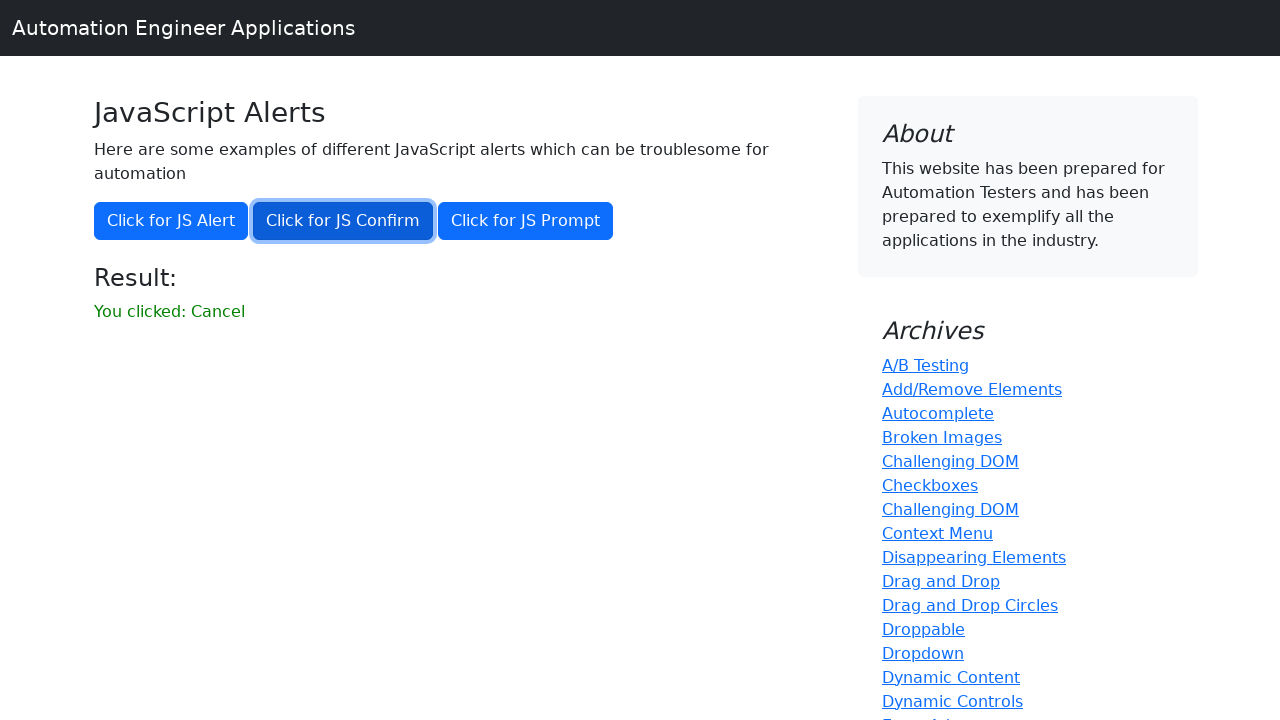